Tests file upload functionality by selecting a file, submitting the upload form, and verifying the upload was successful.

Starting URL: https://the-internet.herokuapp.com/upload

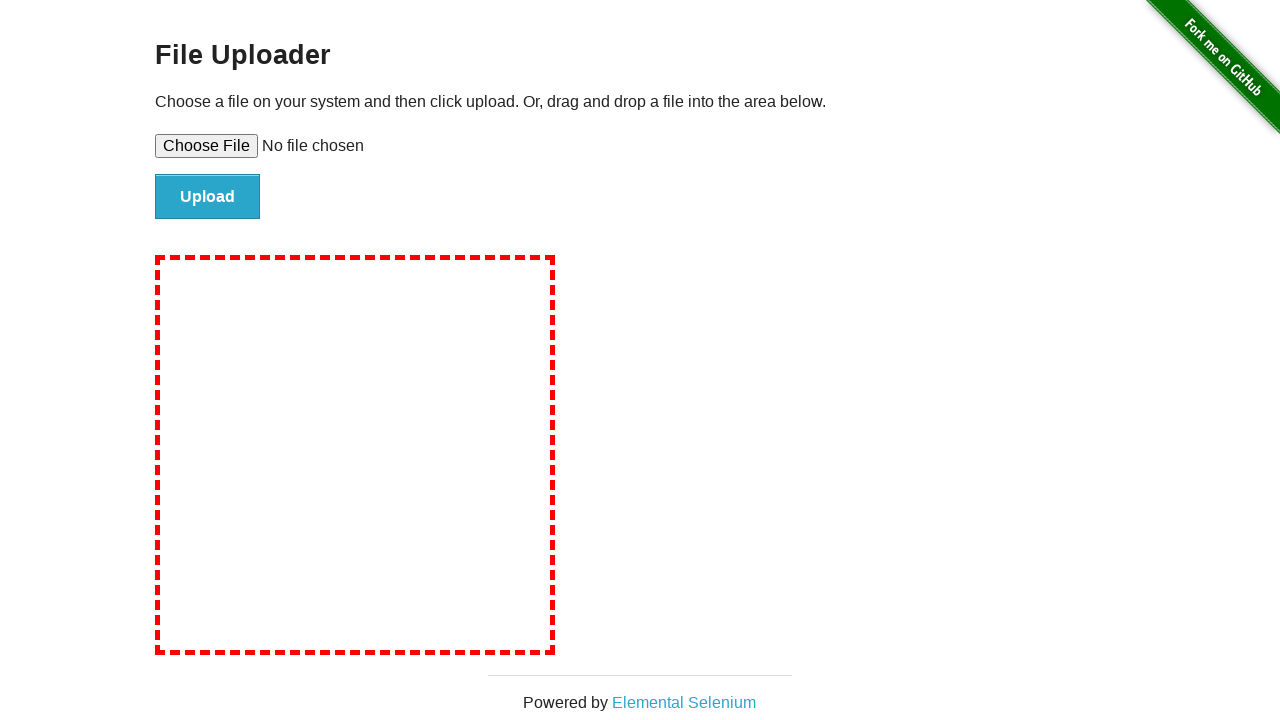

Created temporary test file for upload
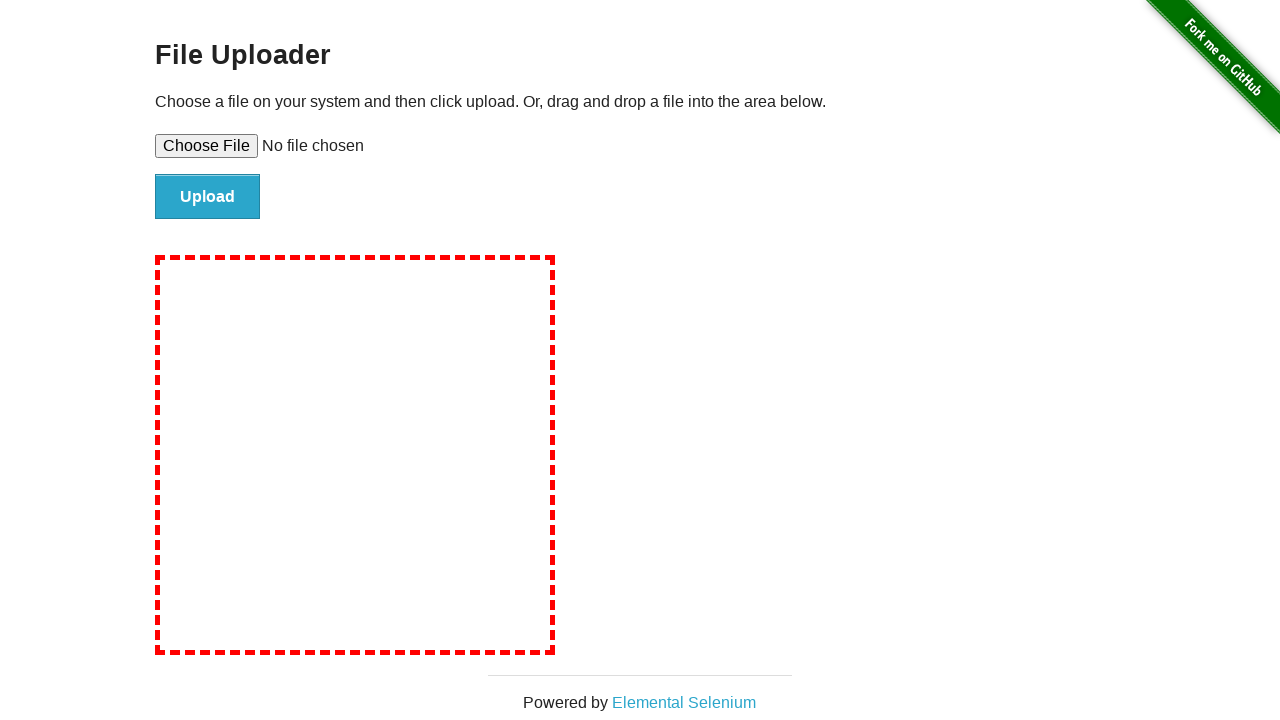

Selected test file for upload using file input element
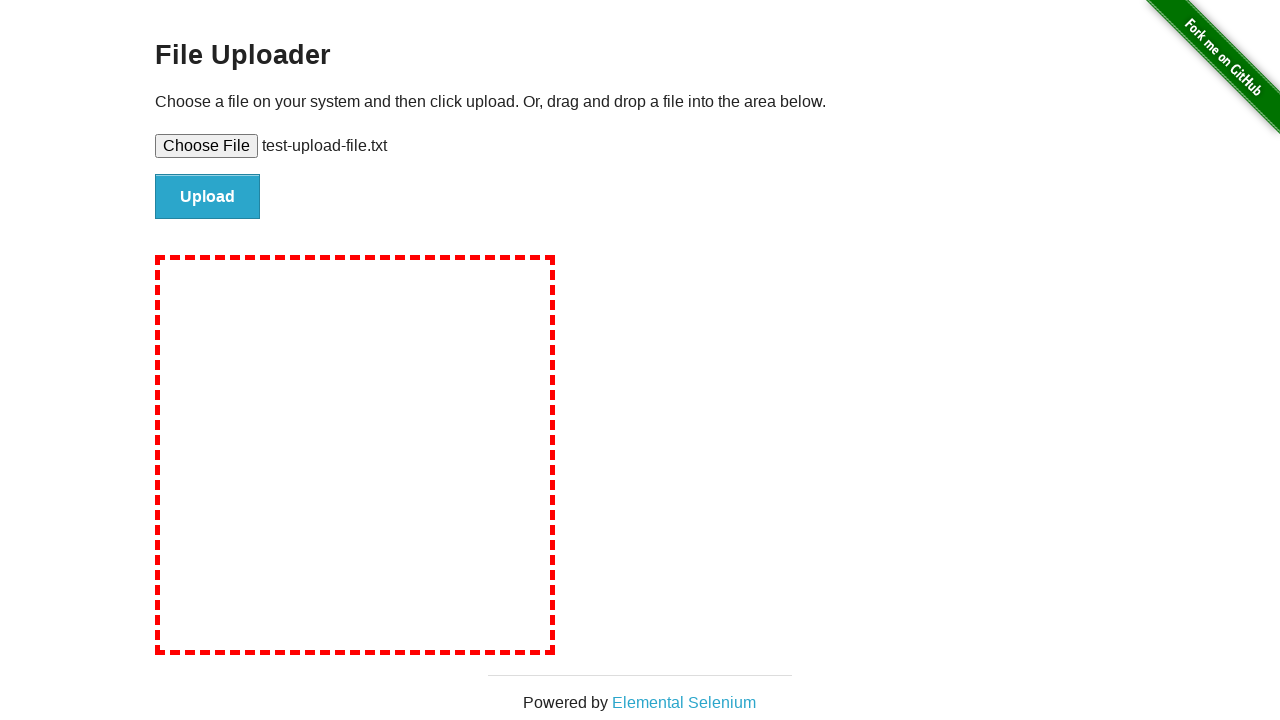

Clicked submit button to upload file at (208, 197) on #file-submit
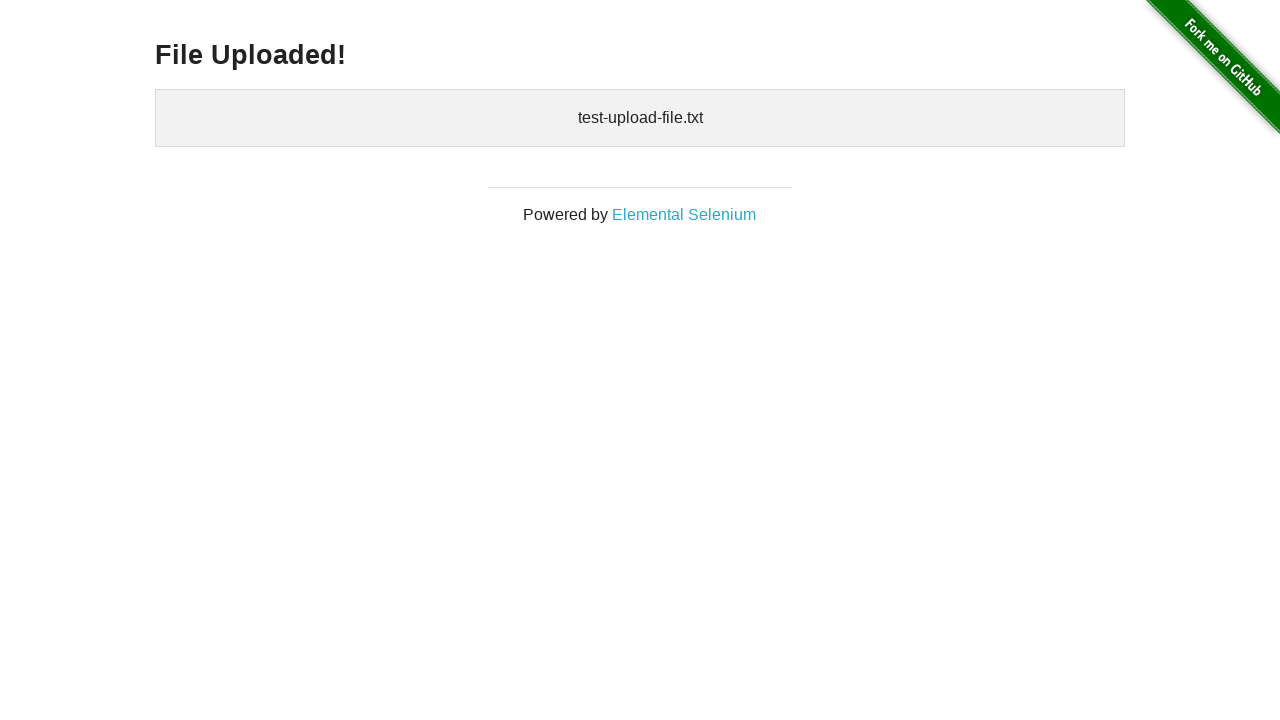

File upload completed and success message displayed
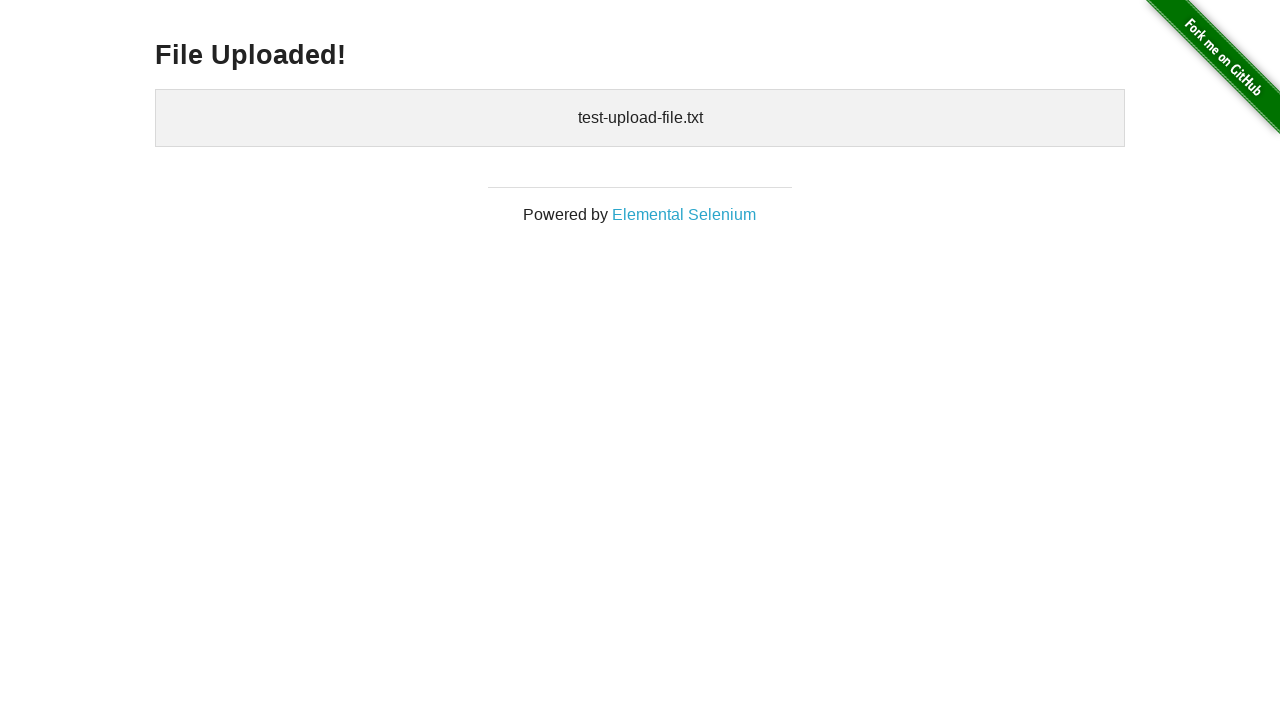

Cleaned up temporary test file
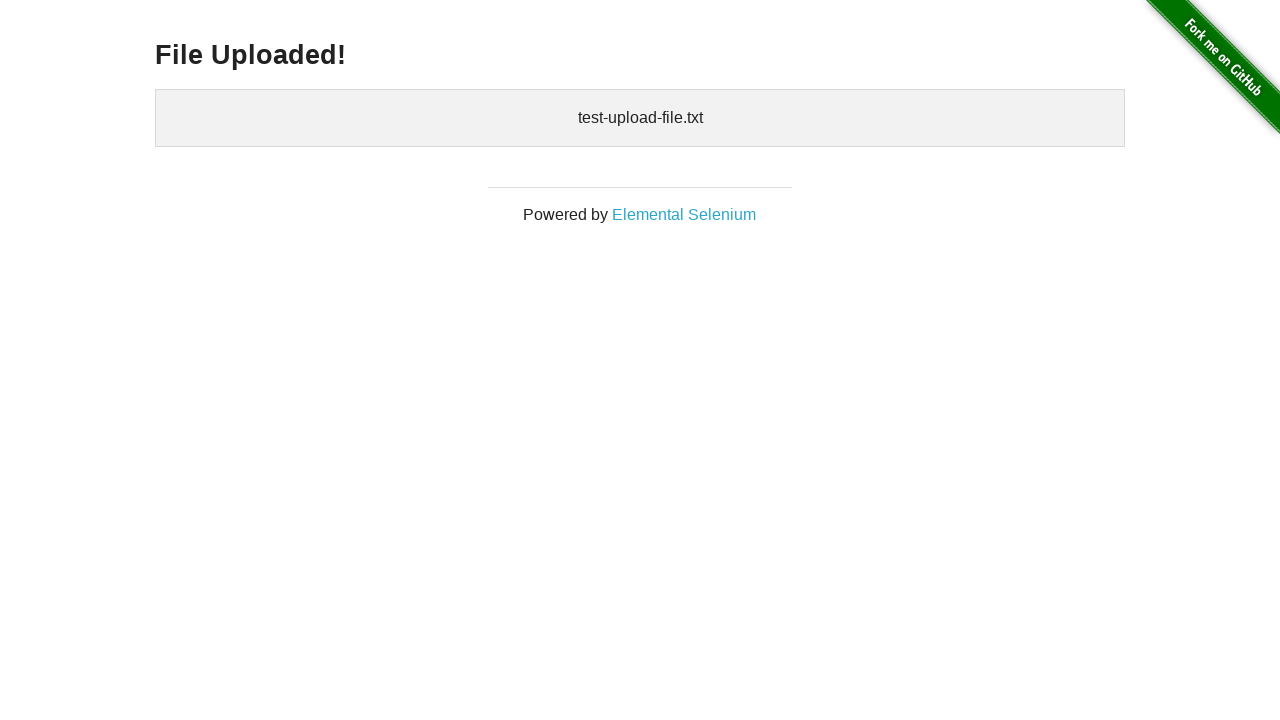

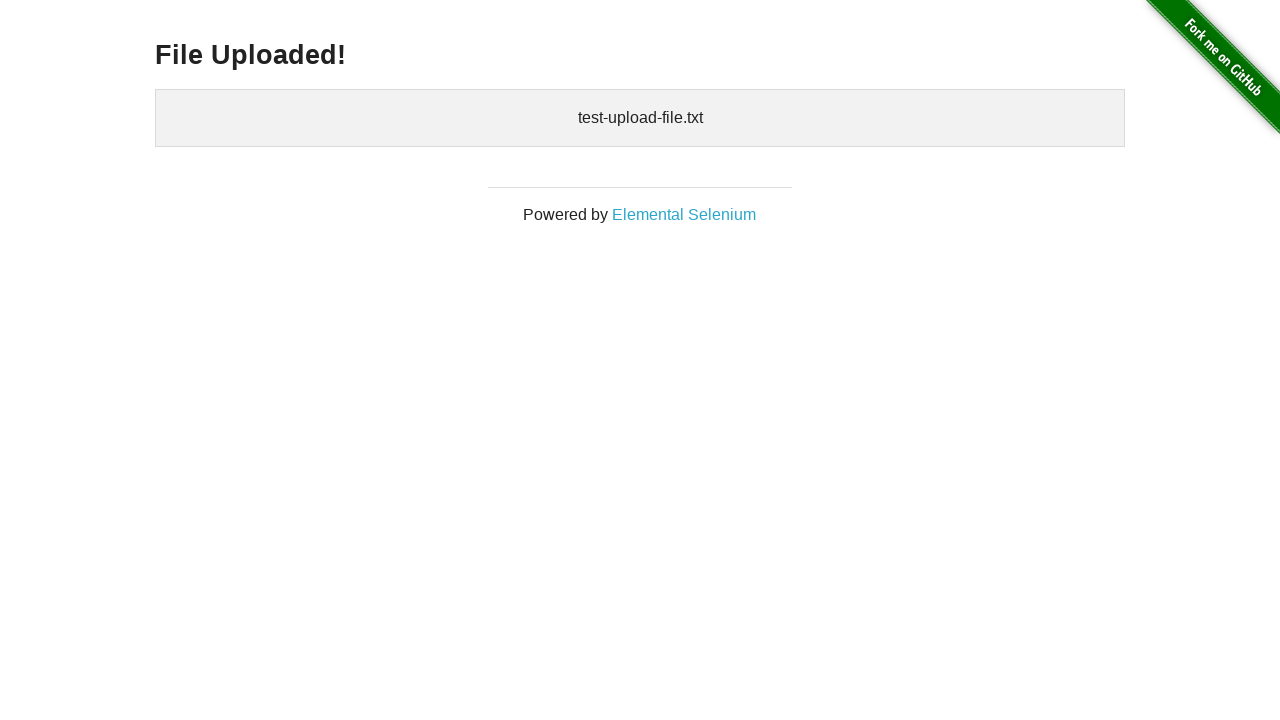